Tests alert handling functionality by clicking a button to trigger an alert and then accepting it

Starting URL: https://demo.automationtesting.in/Alerts.html

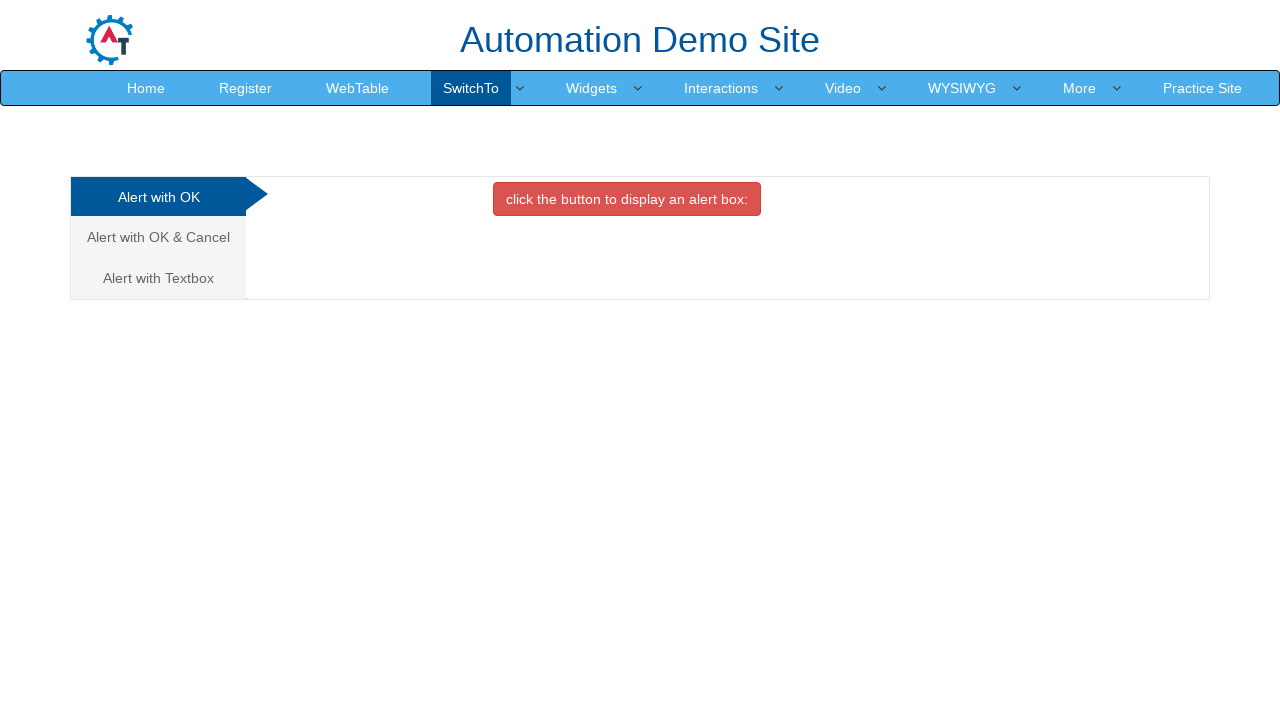

Clicked button with class 'btn btn-danger' to trigger alert at (627, 199) on xpath=//button[@class='btn btn-danger']
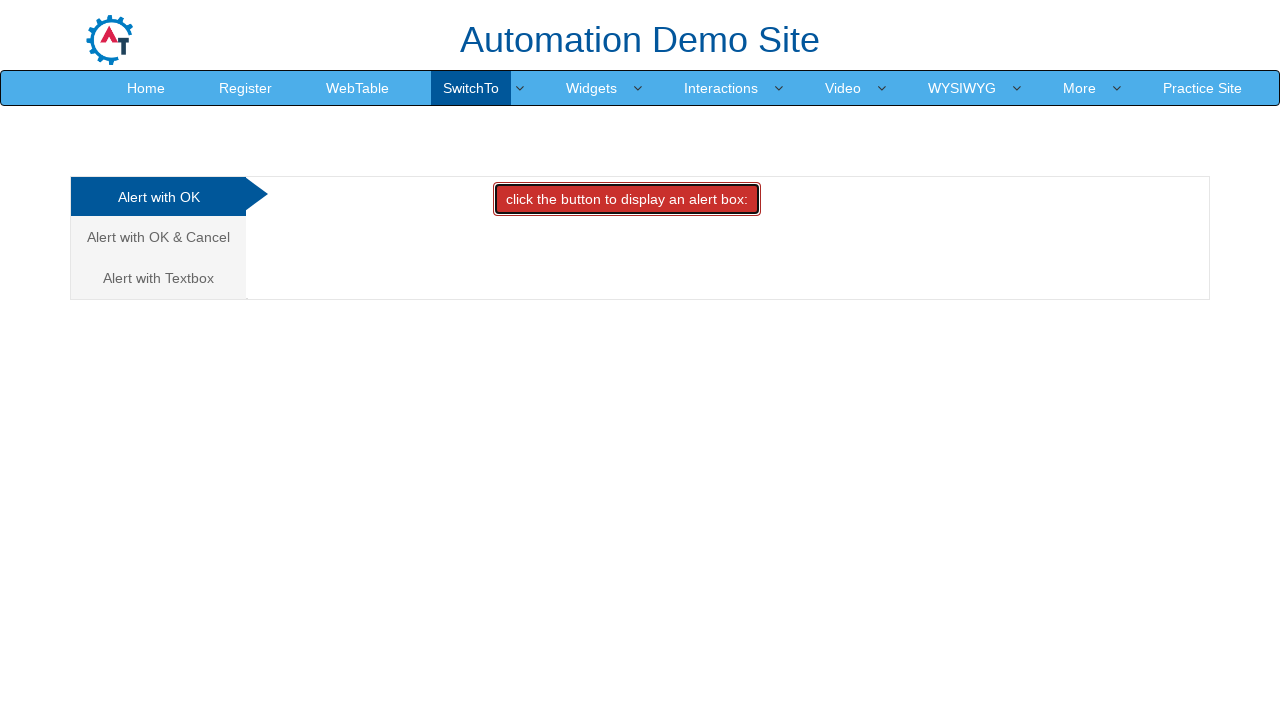

Set up alert dialog handler to accept alerts
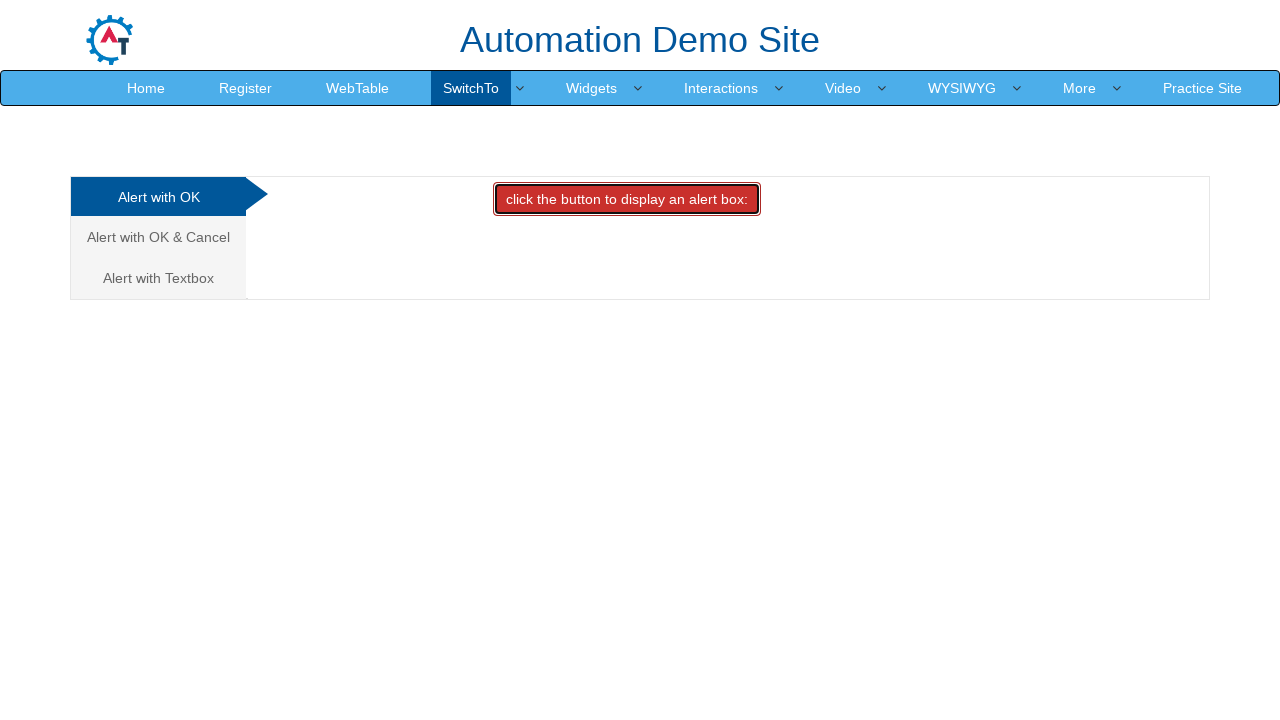

Evaluated empty function to trigger pending dialogs
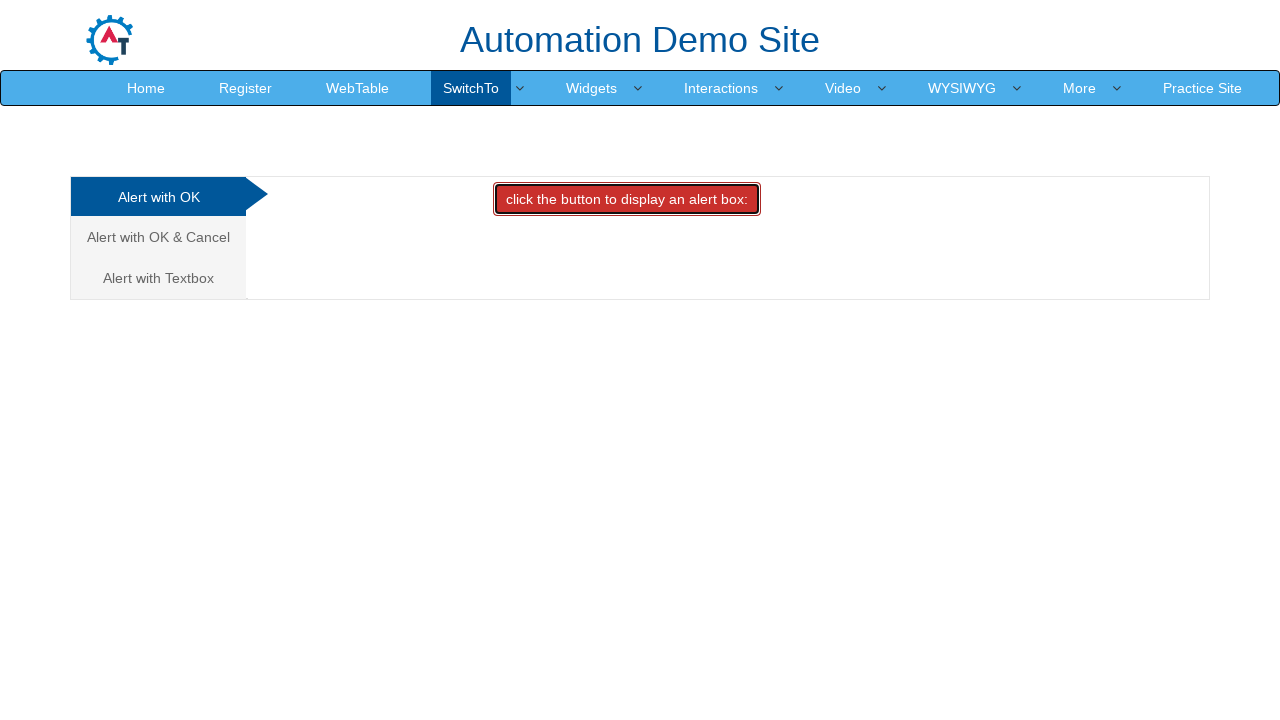

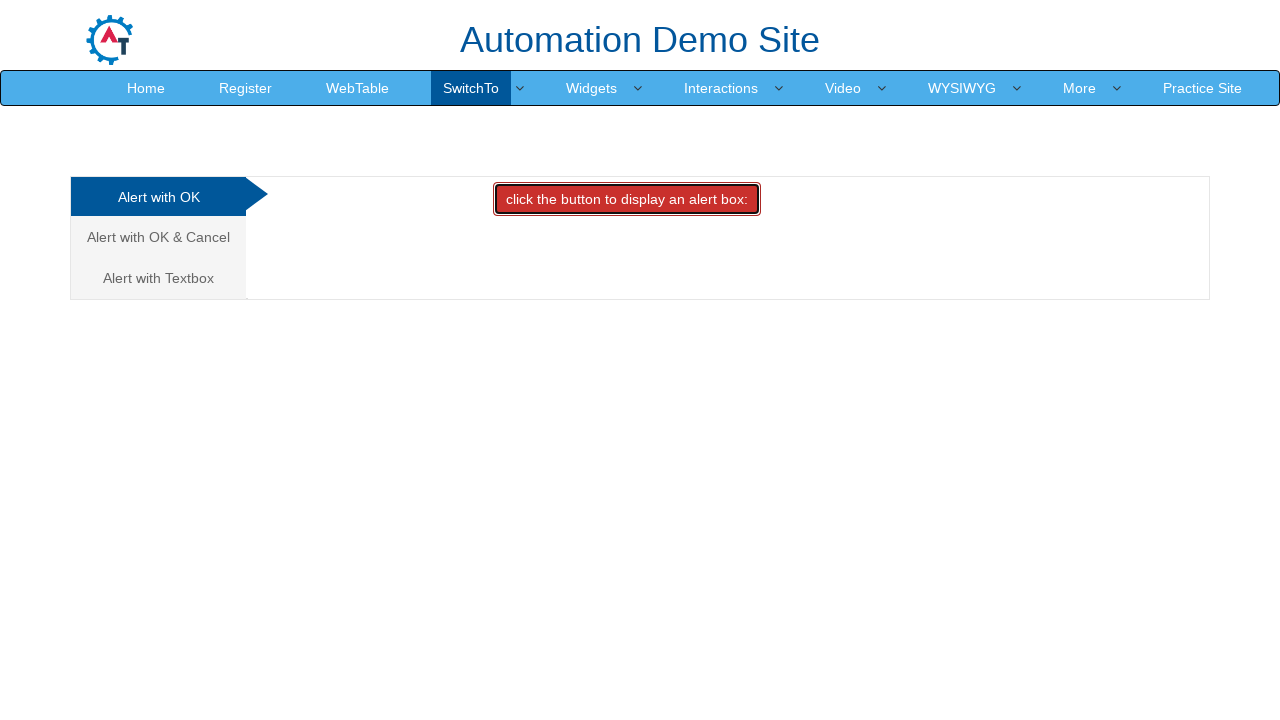